Tests that edits are saved when the input loses focus (blur event)

Starting URL: https://demo.playwright.dev/todomvc

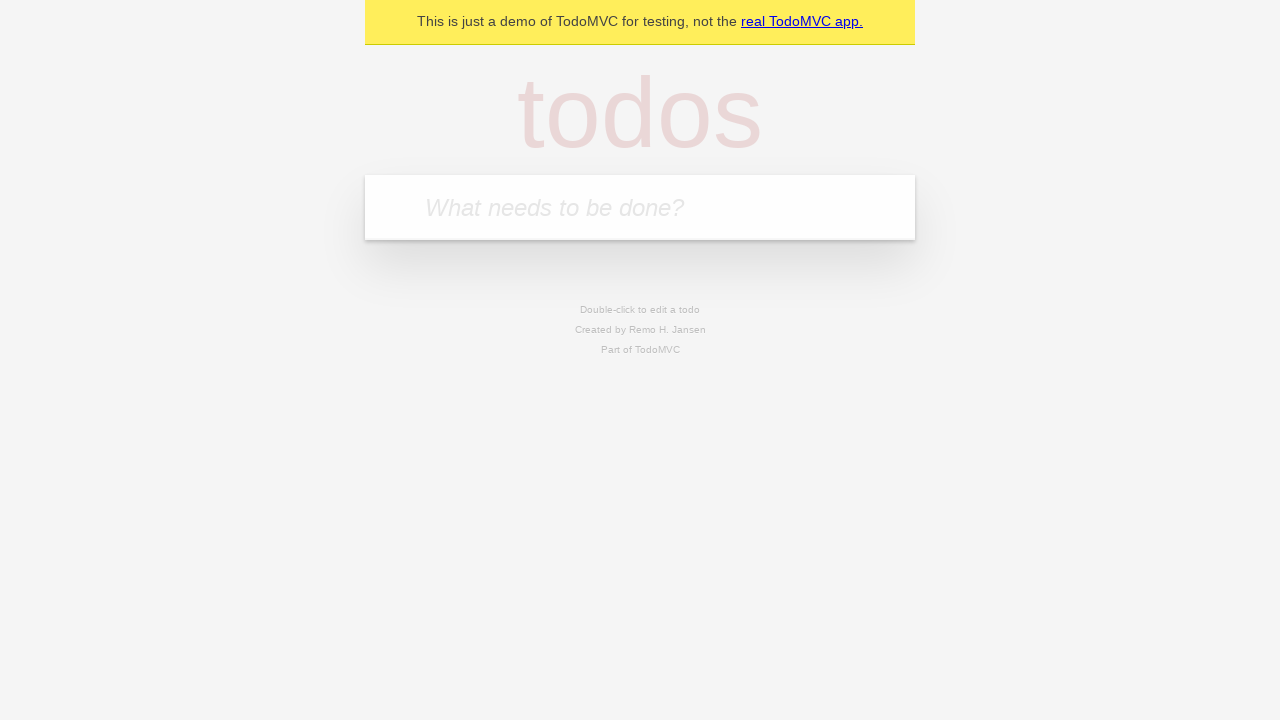

Filled new todo input with 'buy some cheese' on internal:attr=[placeholder="What needs to be done?"i]
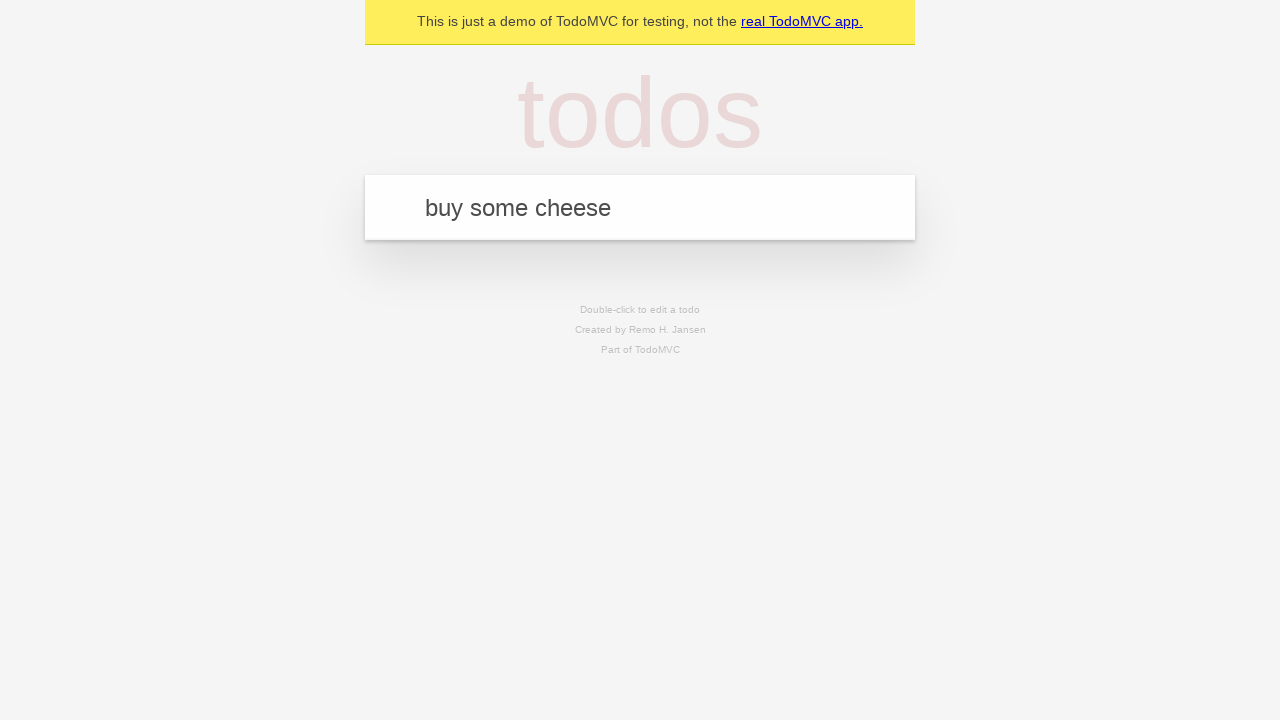

Pressed Enter to create first todo on internal:attr=[placeholder="What needs to be done?"i]
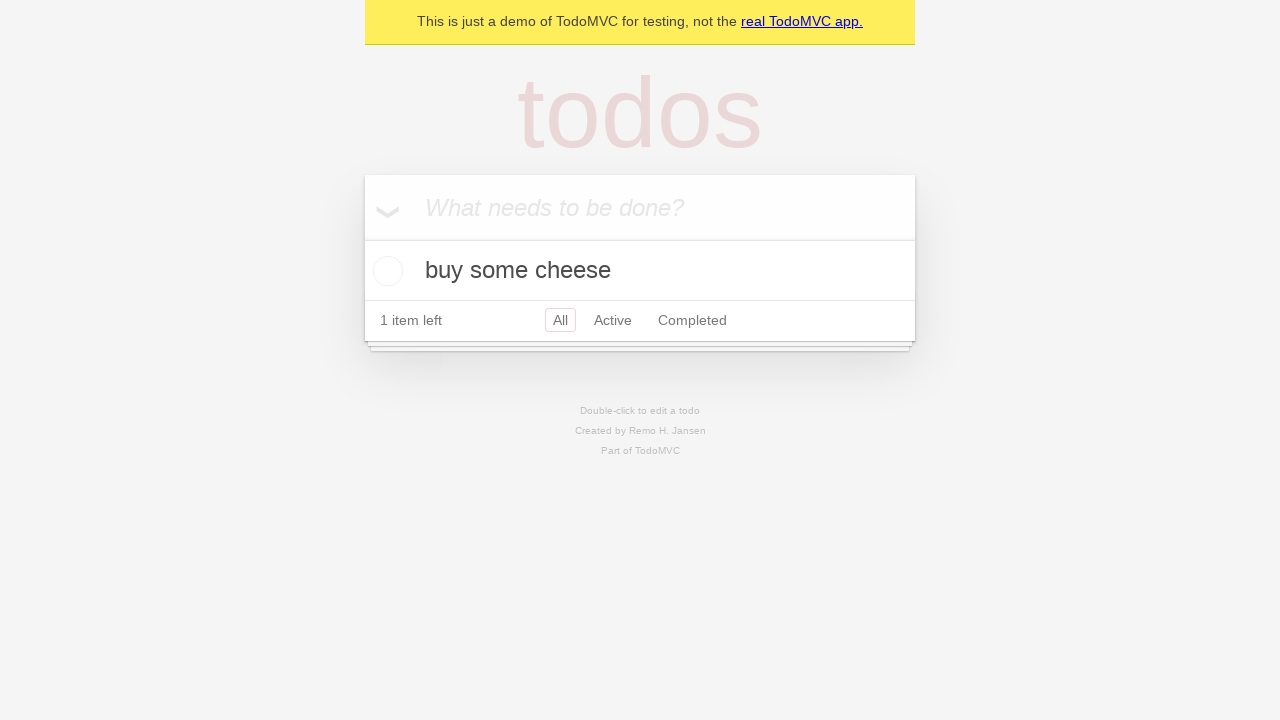

Filled new todo input with 'feed the cat' on internal:attr=[placeholder="What needs to be done?"i]
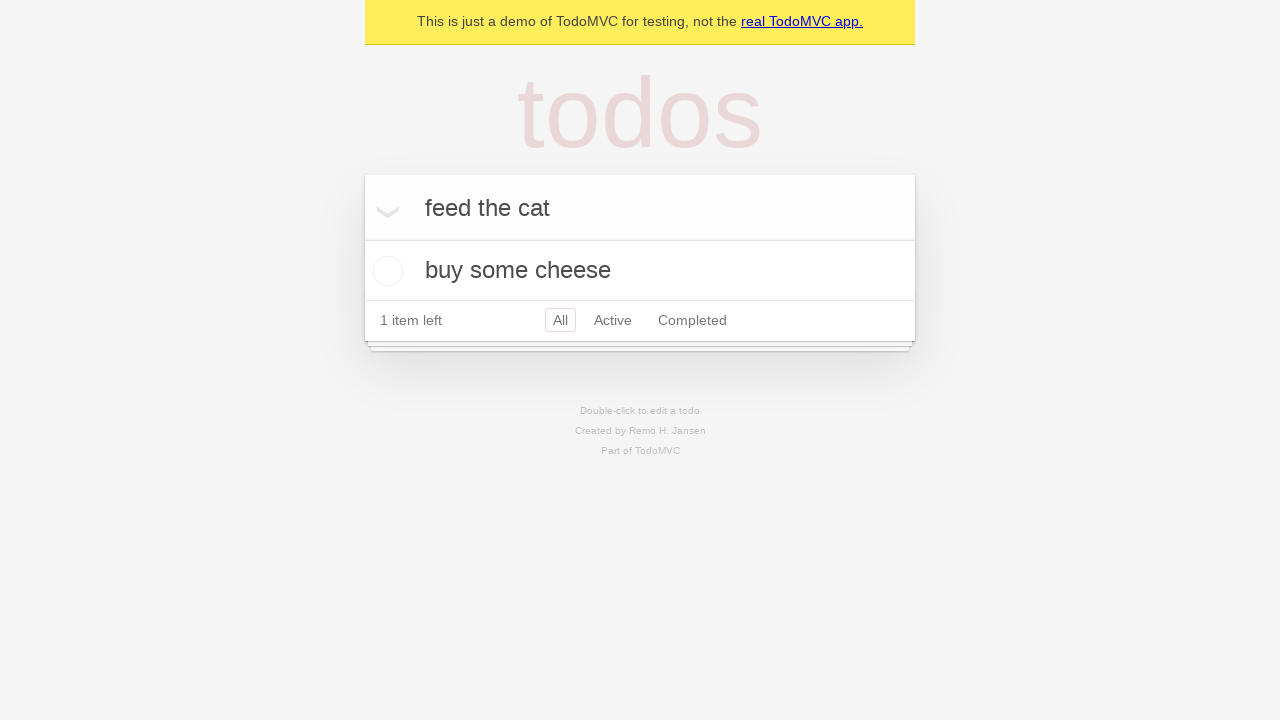

Pressed Enter to create second todo on internal:attr=[placeholder="What needs to be done?"i]
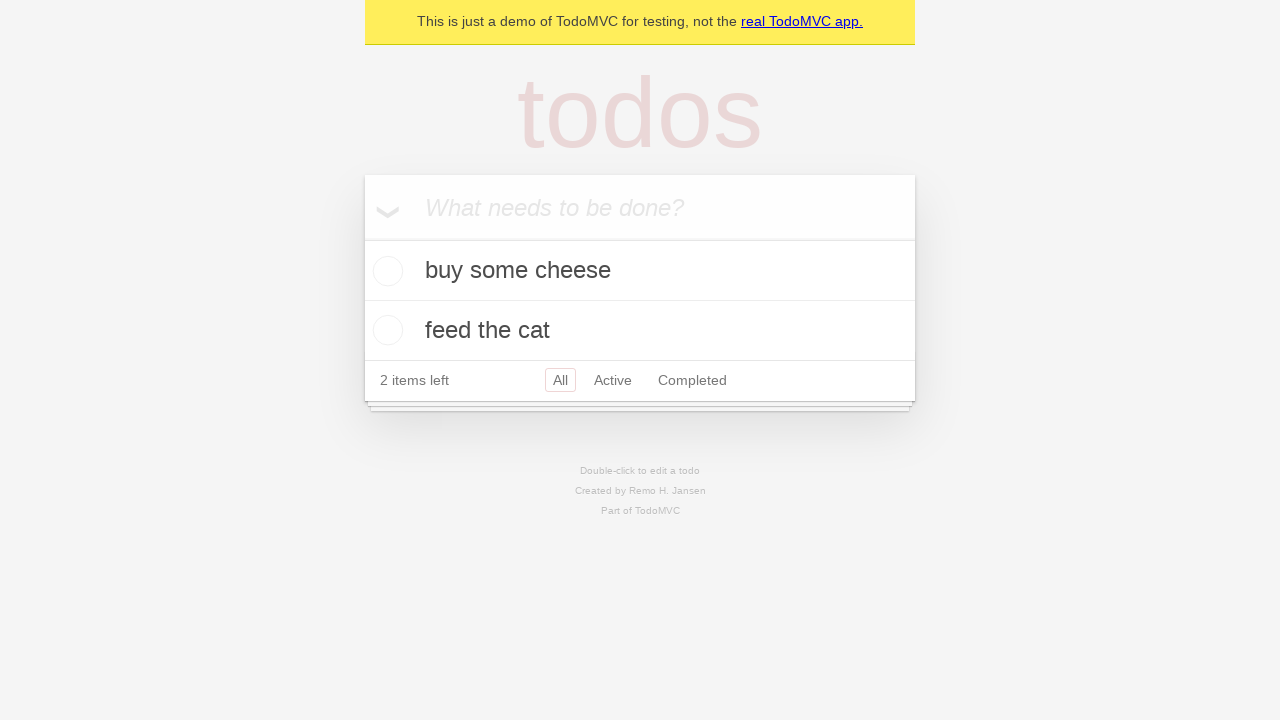

Filled new todo input with 'book a doctors appointment' on internal:attr=[placeholder="What needs to be done?"i]
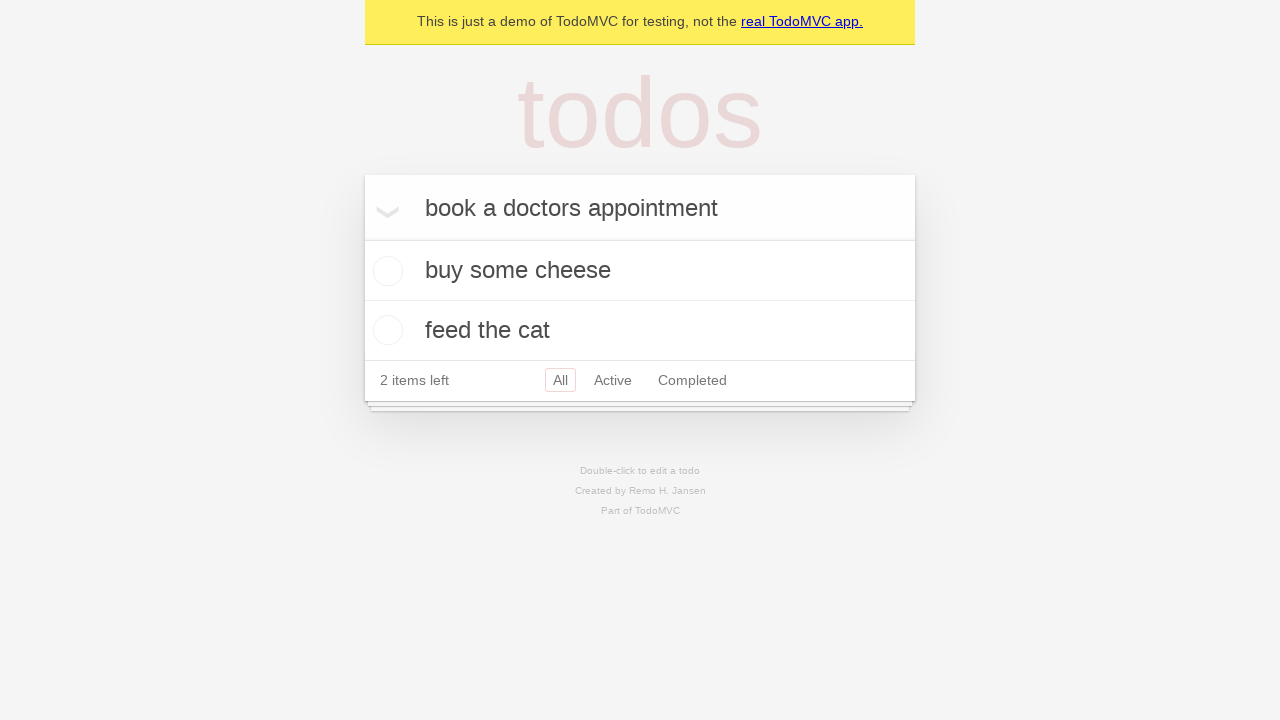

Pressed Enter to create third todo on internal:attr=[placeholder="What needs to be done?"i]
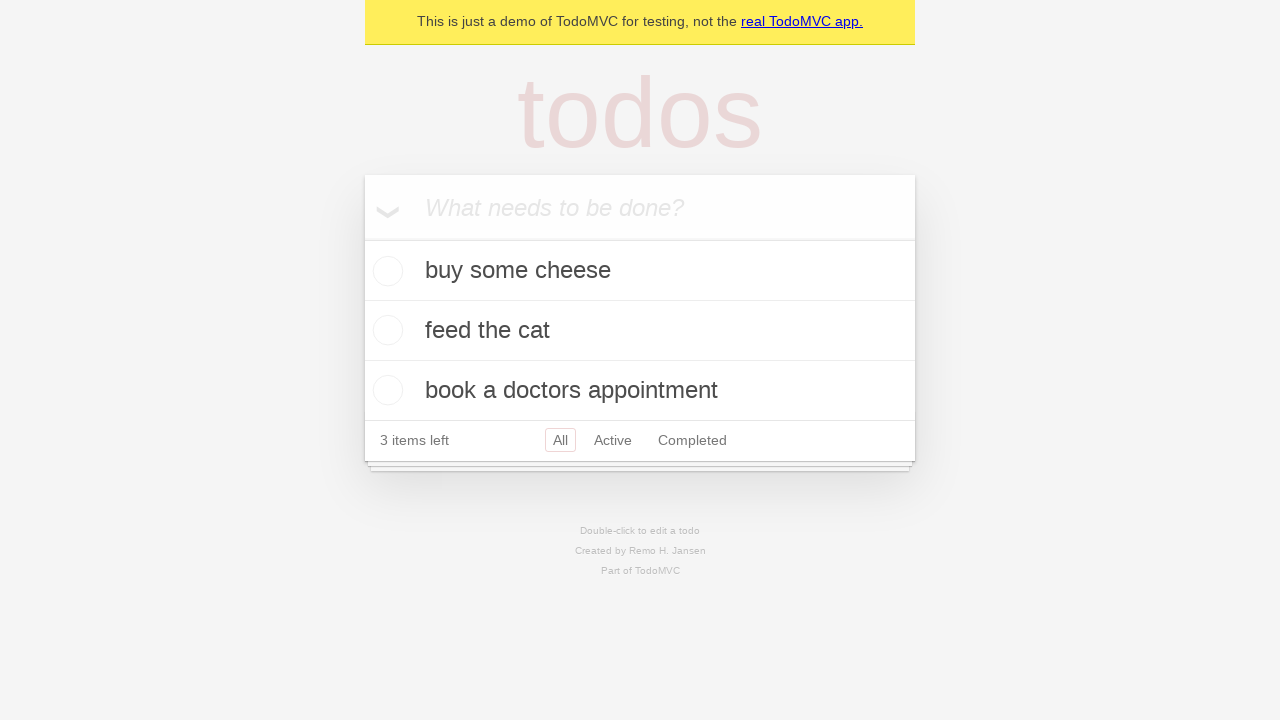

Double-clicked second todo item to enter edit mode at (640, 331) on internal:testid=[data-testid="todo-item"s] >> nth=1
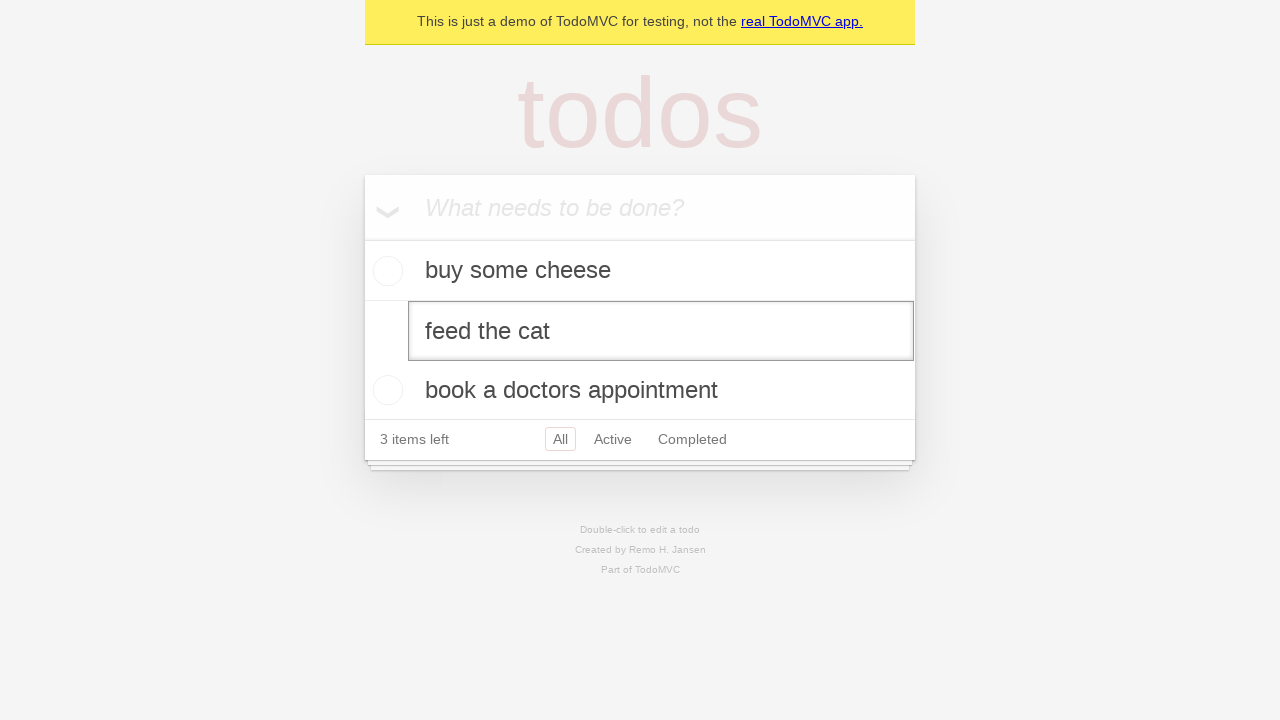

Filled edit field with 'buy some sausages' on internal:testid=[data-testid="todo-item"s] >> nth=1 >> .edit
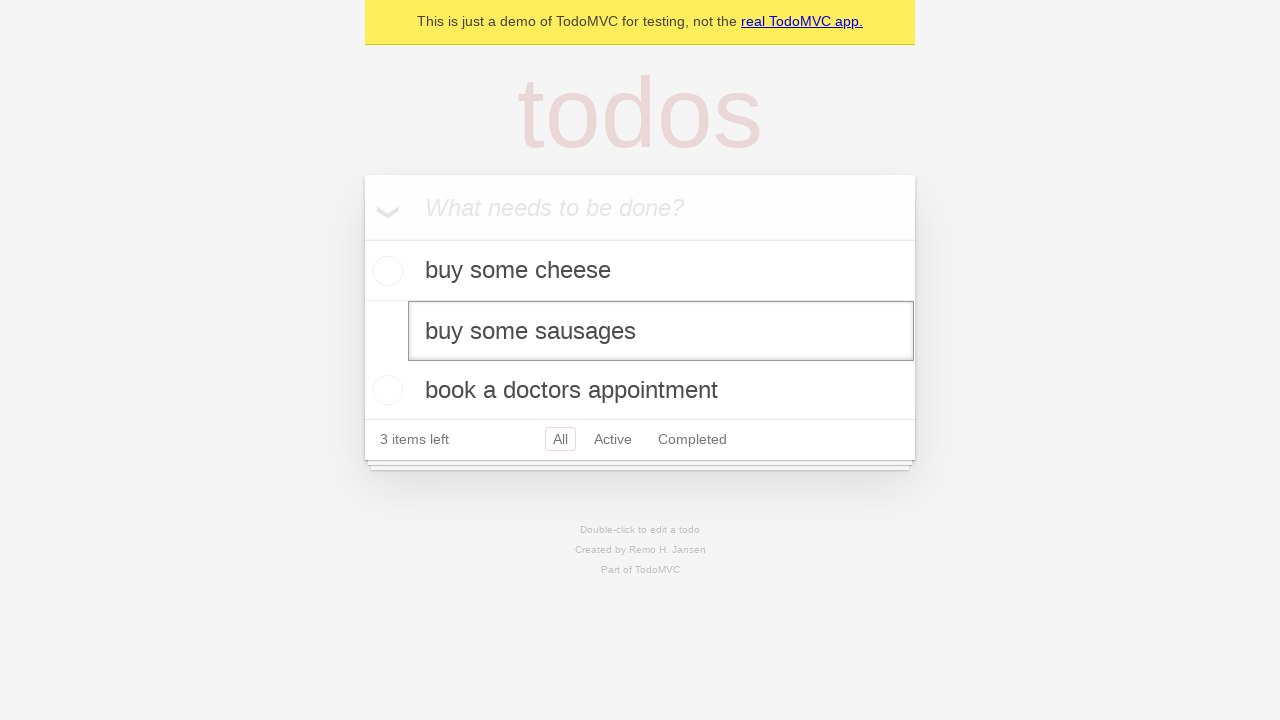

Triggered blur event on edit field to save changes
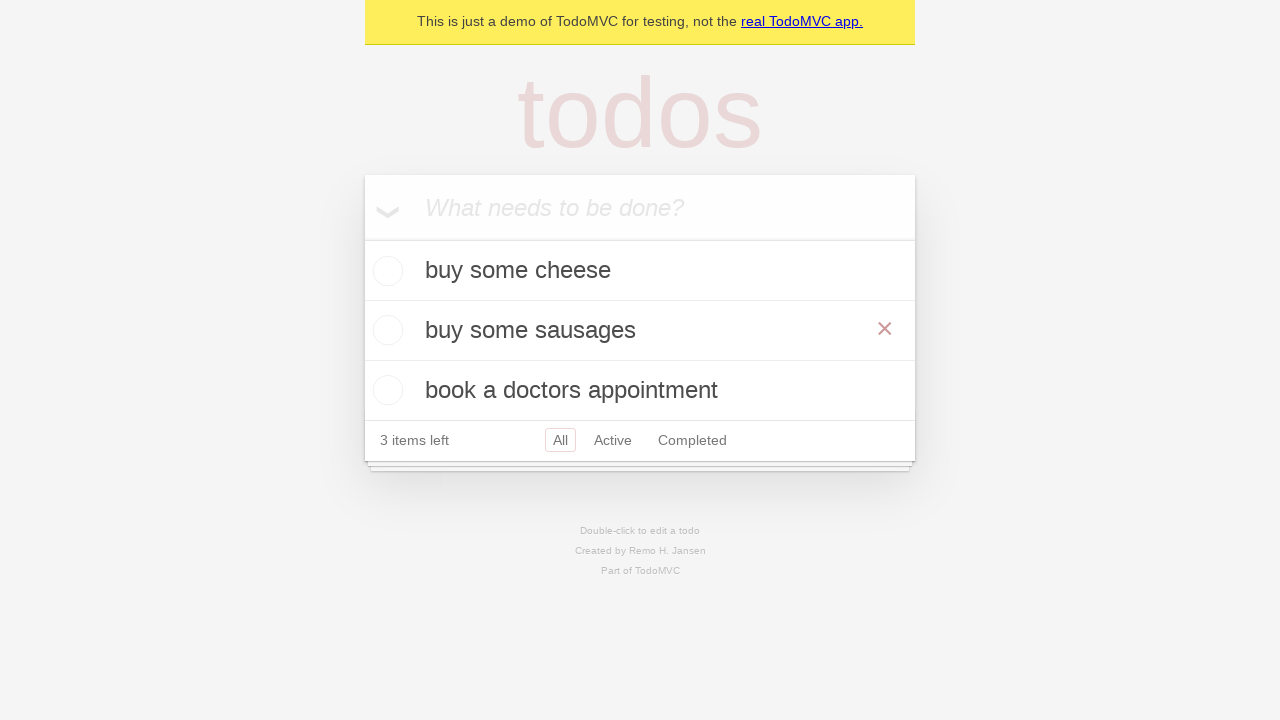

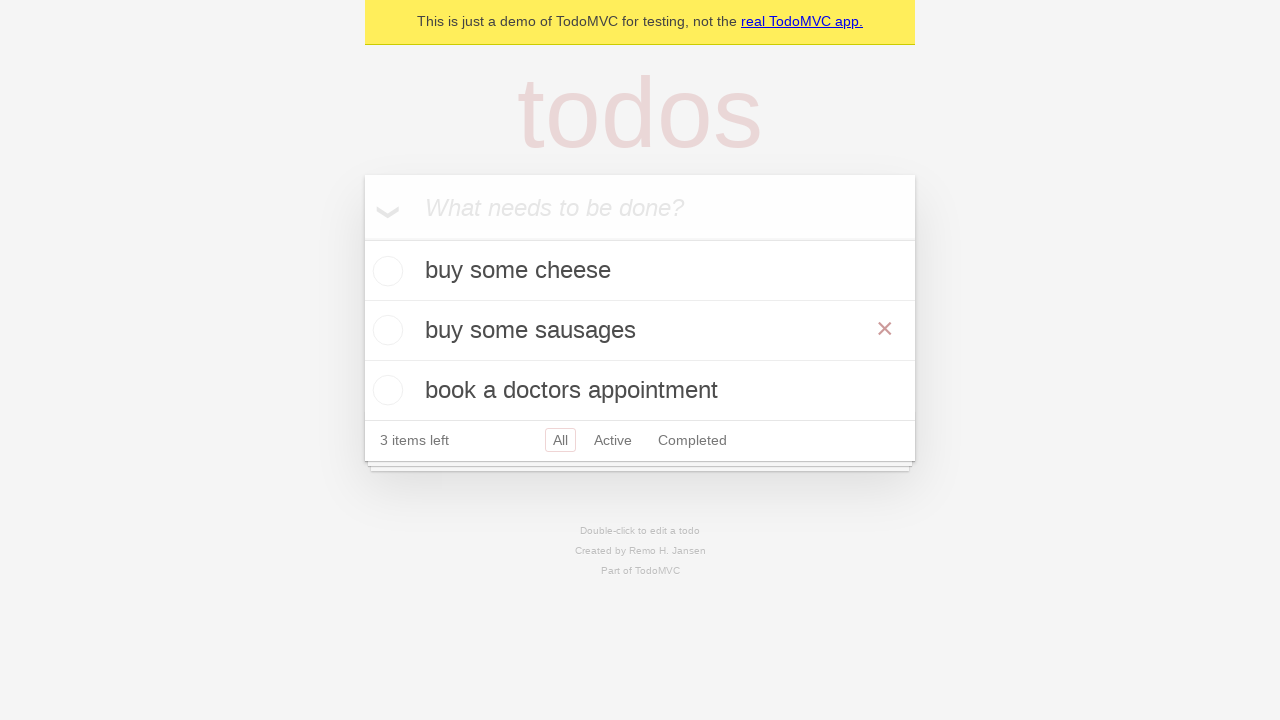